Tests jQuery UI select menu by selecting different speed options and verifying the selected text

Starting URL: https://jqueryui.com/resources/demos/selectmenu/default.html

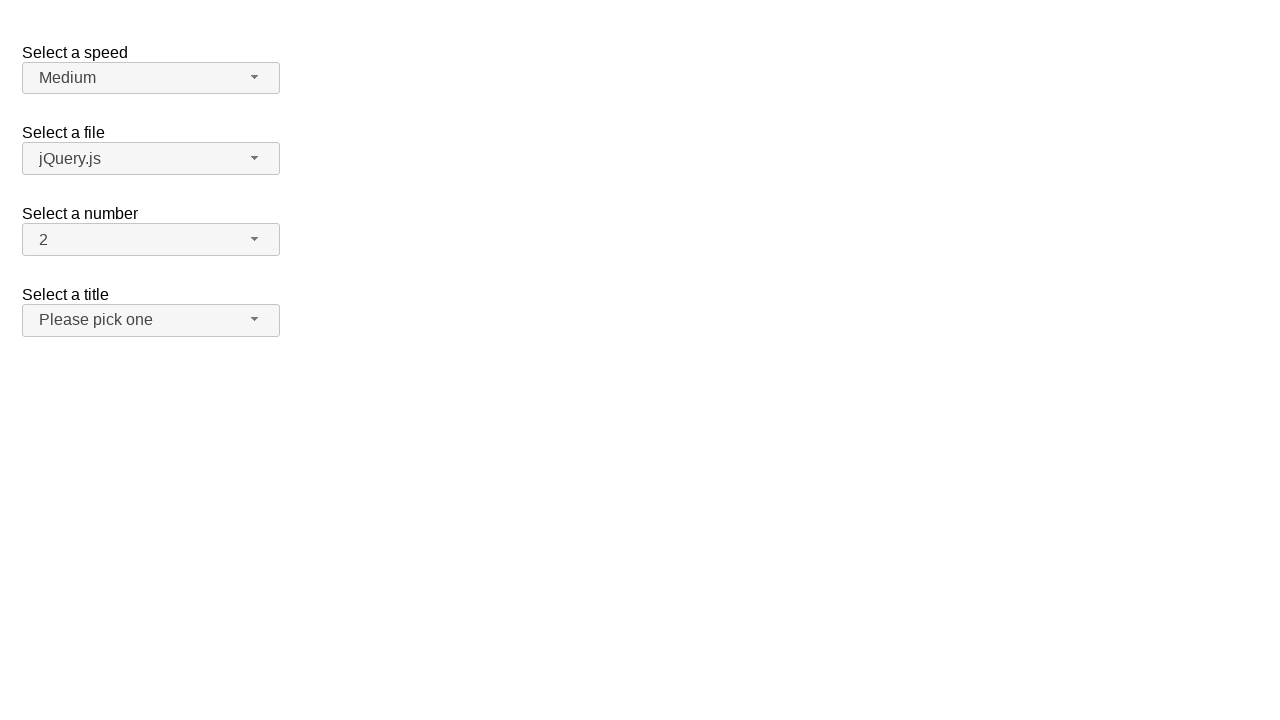

Clicked speed dropdown button at (151, 78) on span#speed-button
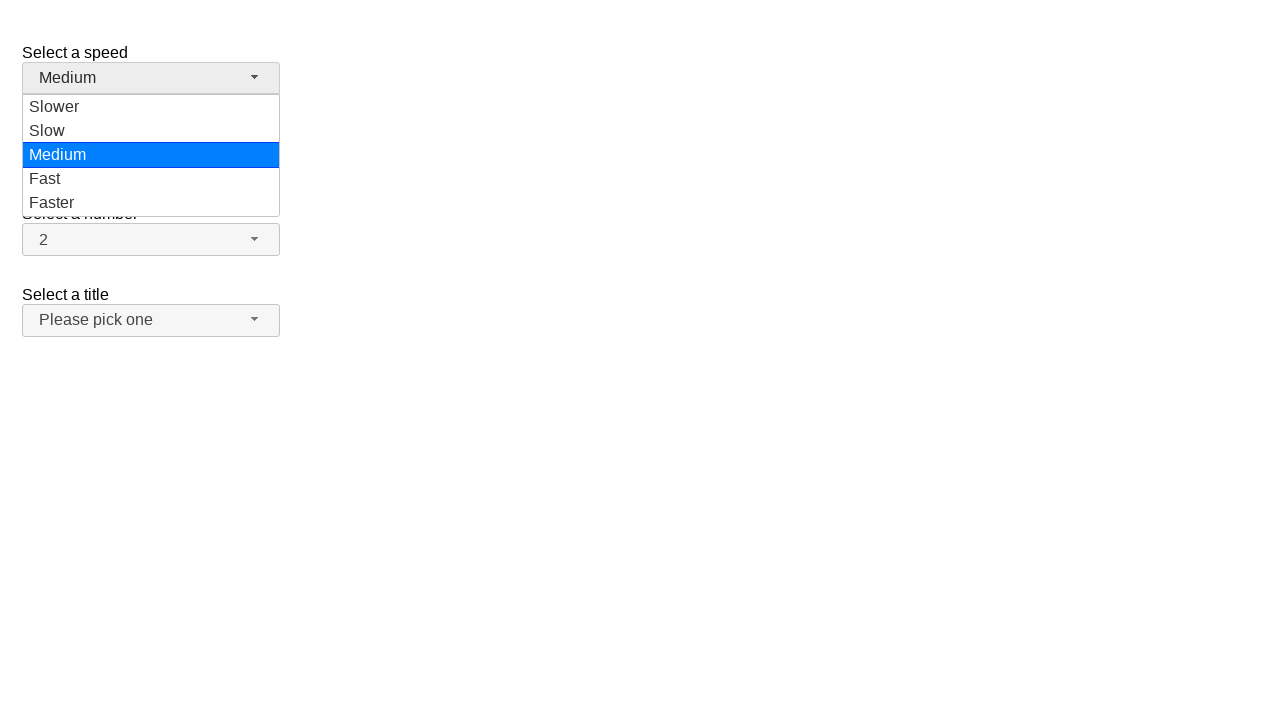

Speed menu options loaded
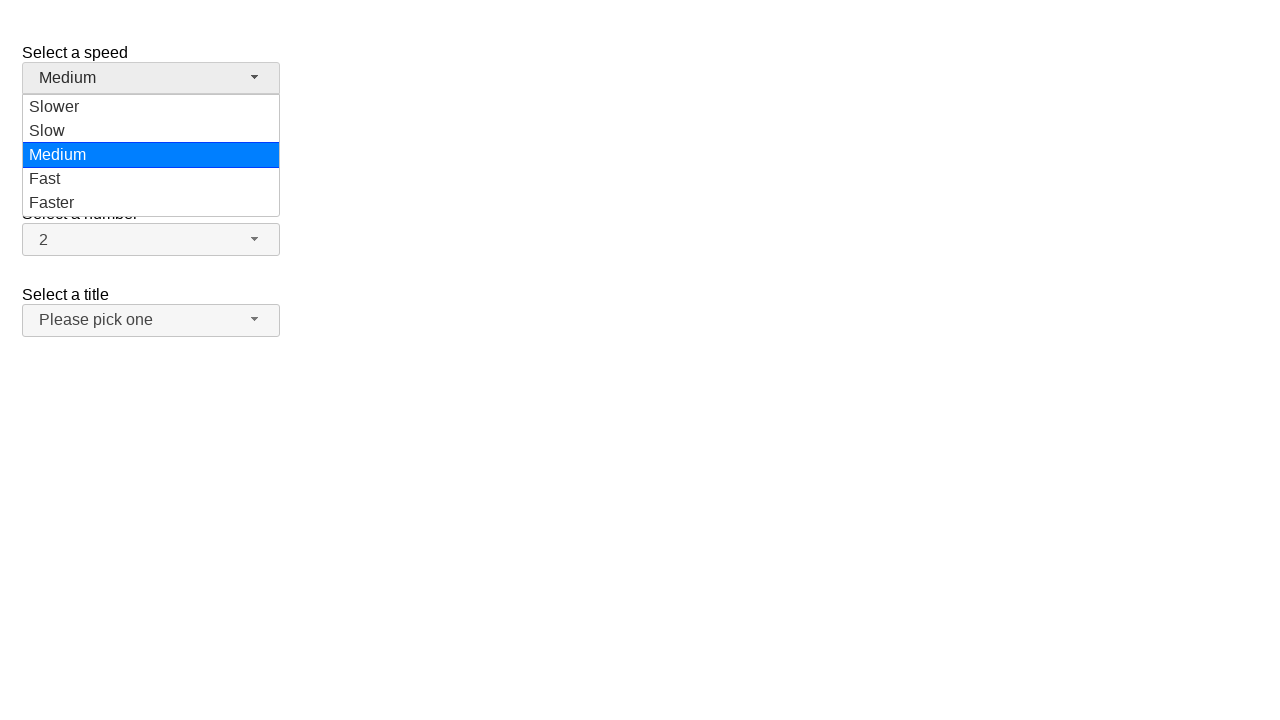

Selected 'Medium' speed option at (151, 155) on ul#speed-menu div[role='option']:has-text('Medium')
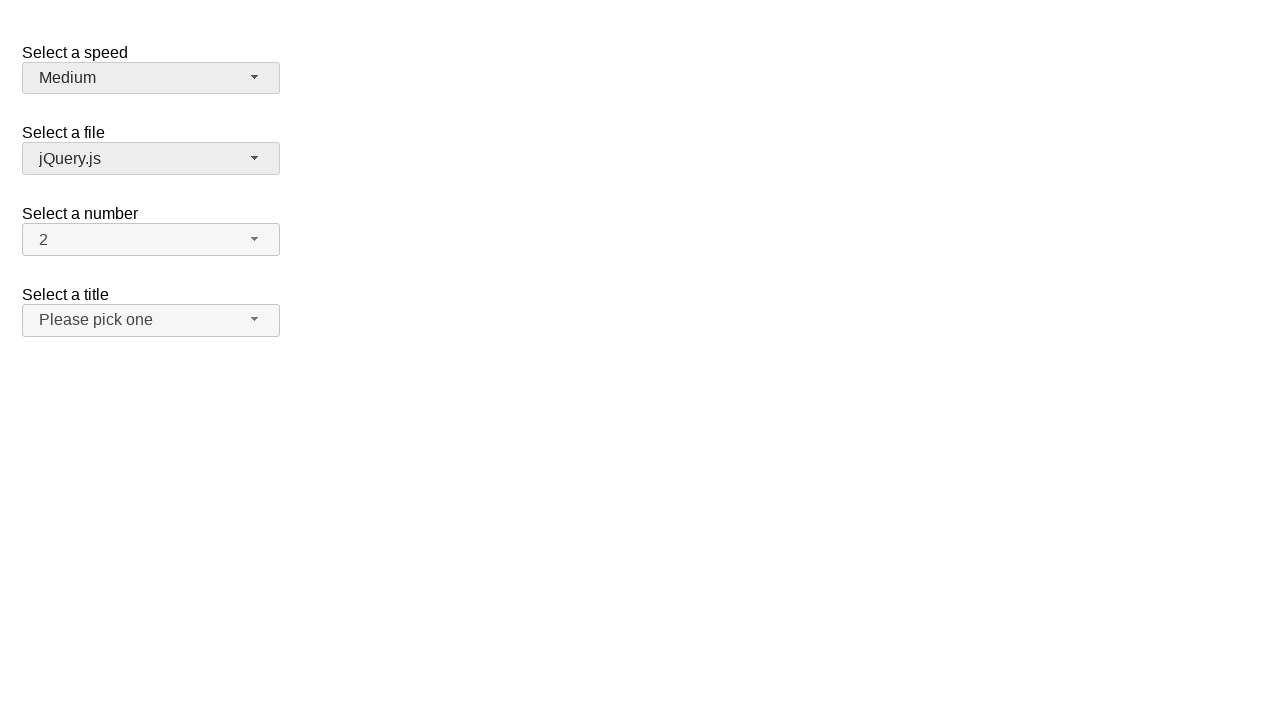

Clicked speed dropdown button at (151, 78) on span#speed-button
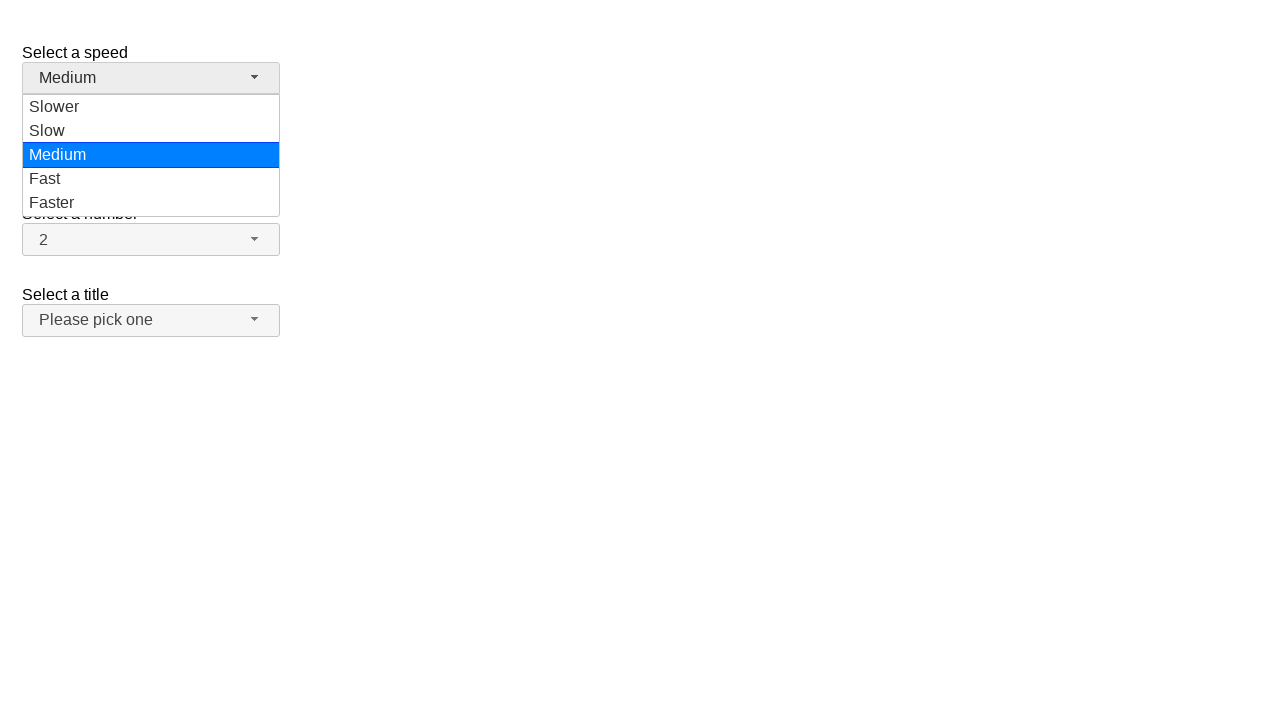

Speed menu options loaded
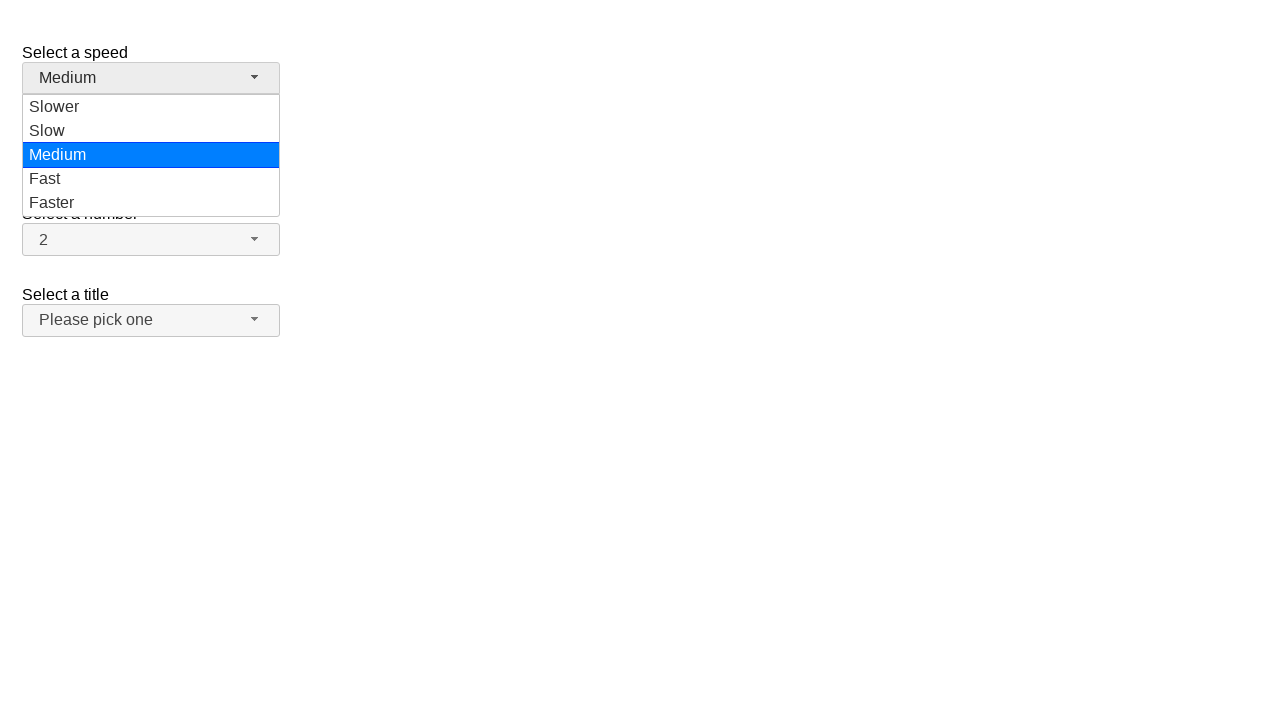

Selected 'Fast' speed option at (151, 179) on ul#speed-menu div[role='option']:has-text('Fast')
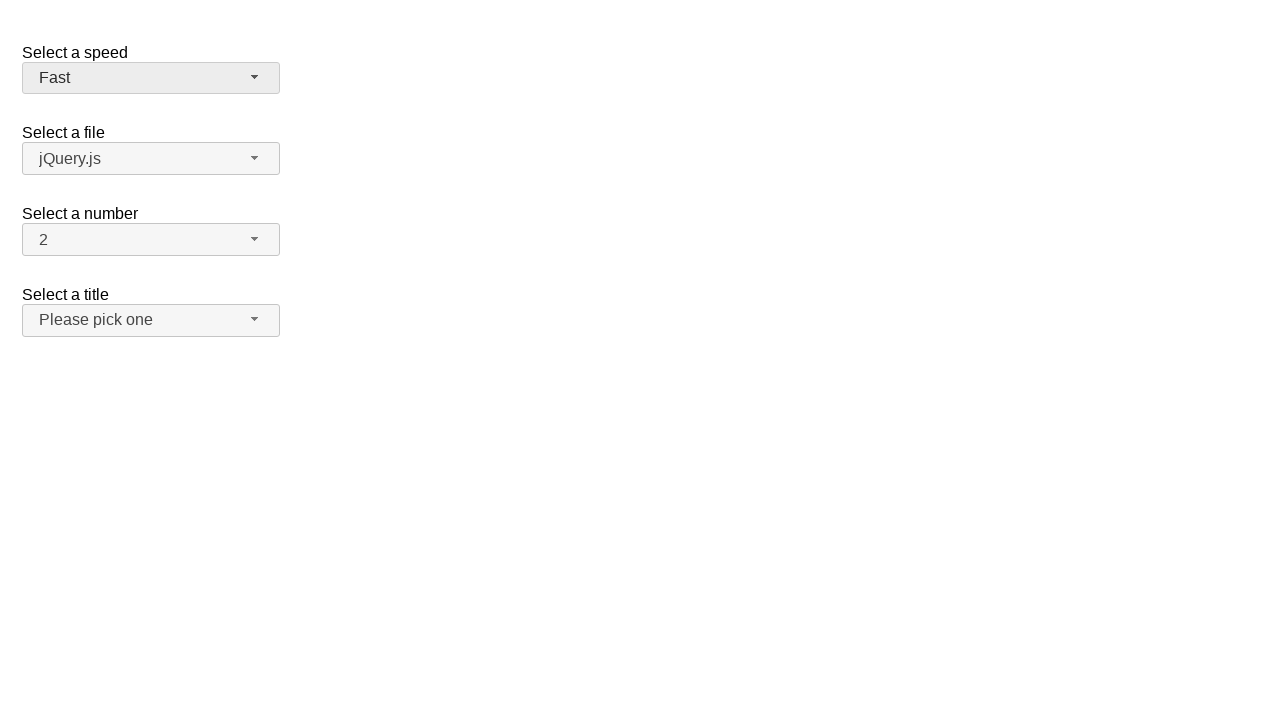

Clicked speed dropdown button at (151, 78) on span#speed-button
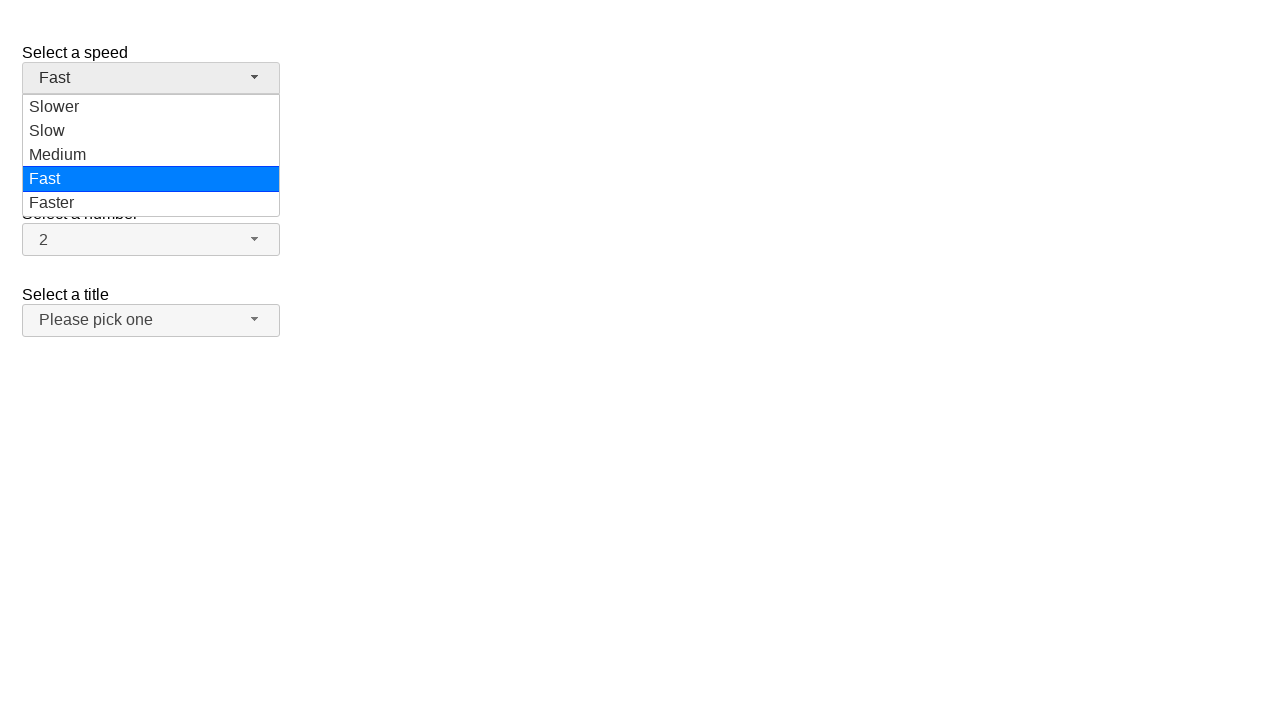

Speed menu options loaded
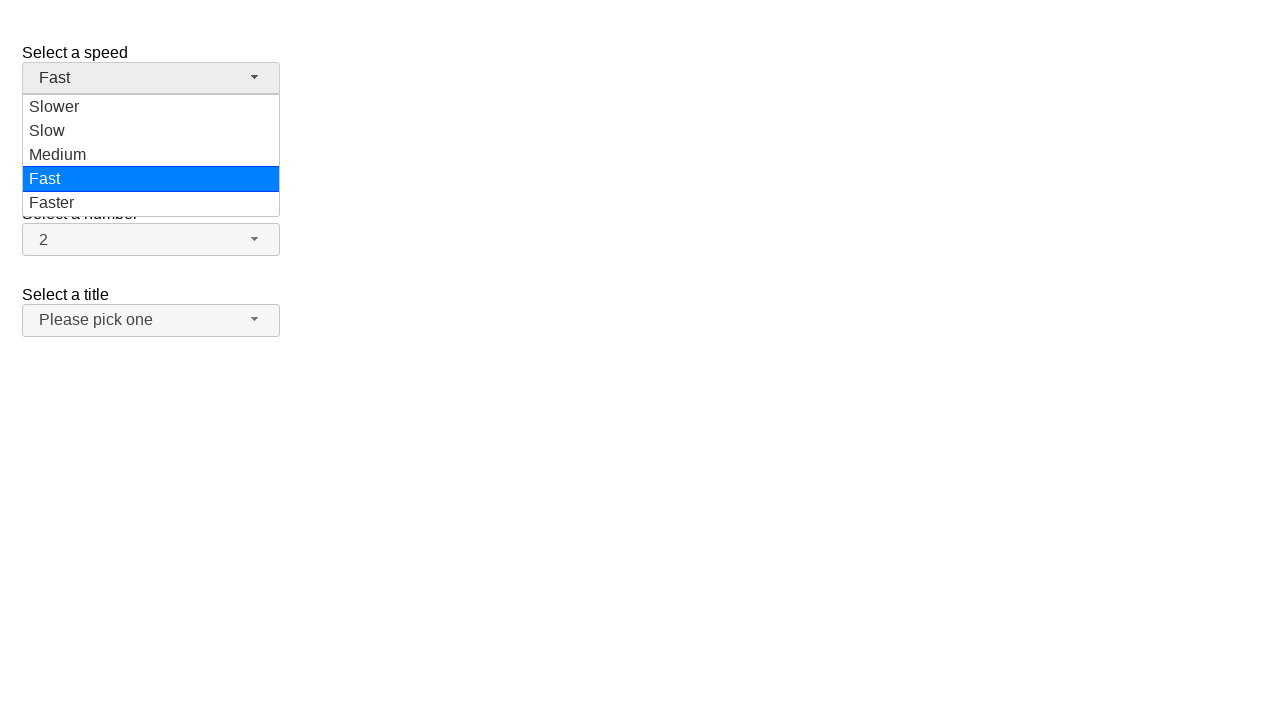

Selected 'Slower' speed option at (151, 107) on ul#speed-menu div[role='option']:has-text('Slower')
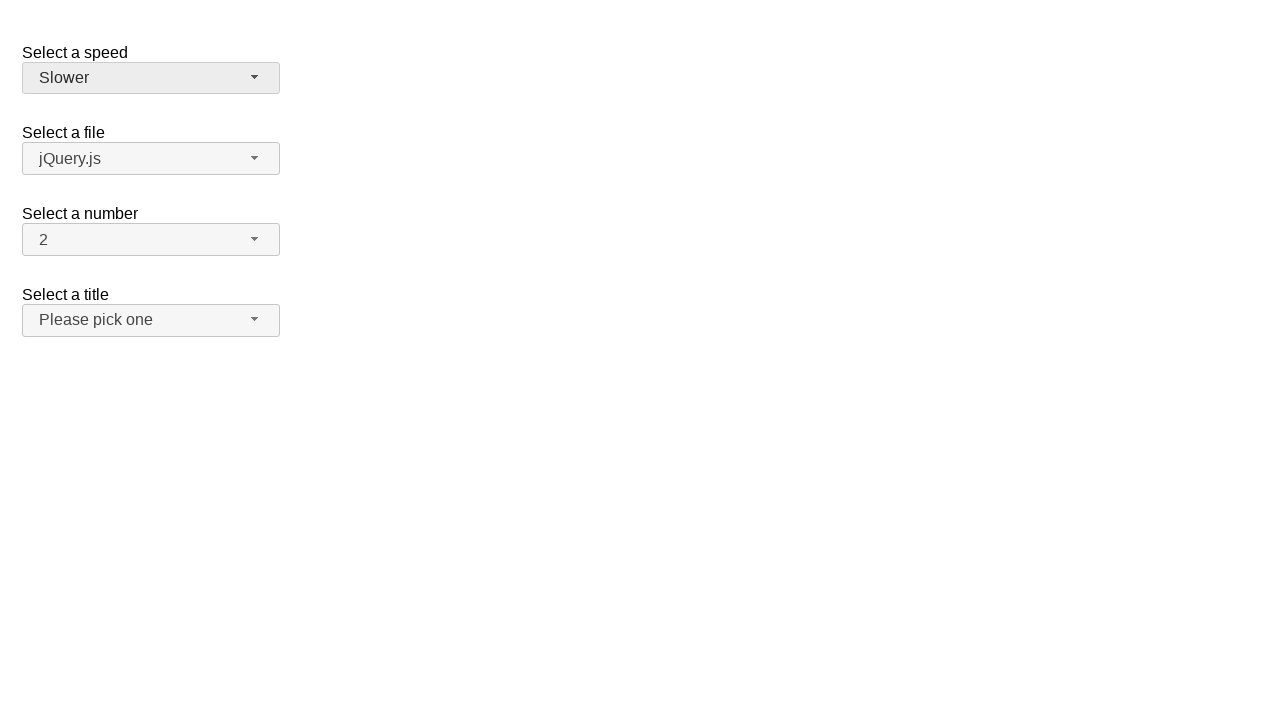

Clicked speed dropdown button at (151, 78) on span#speed-button
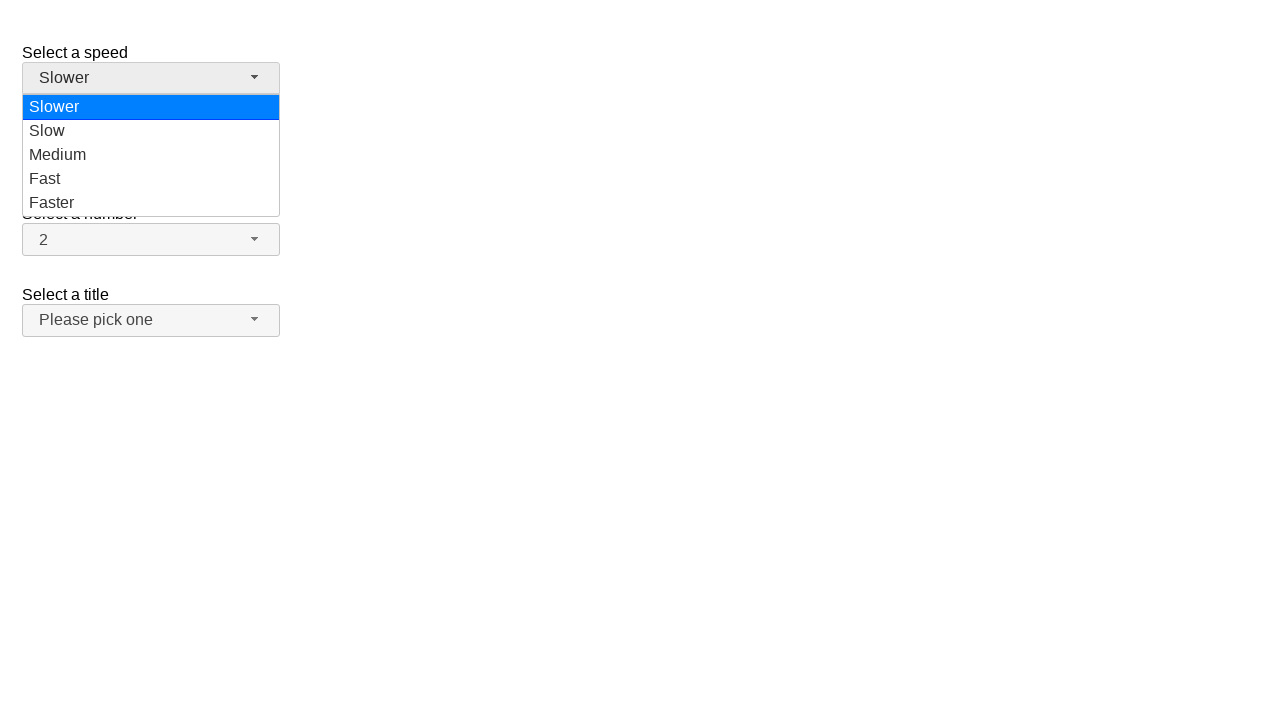

Speed menu options loaded
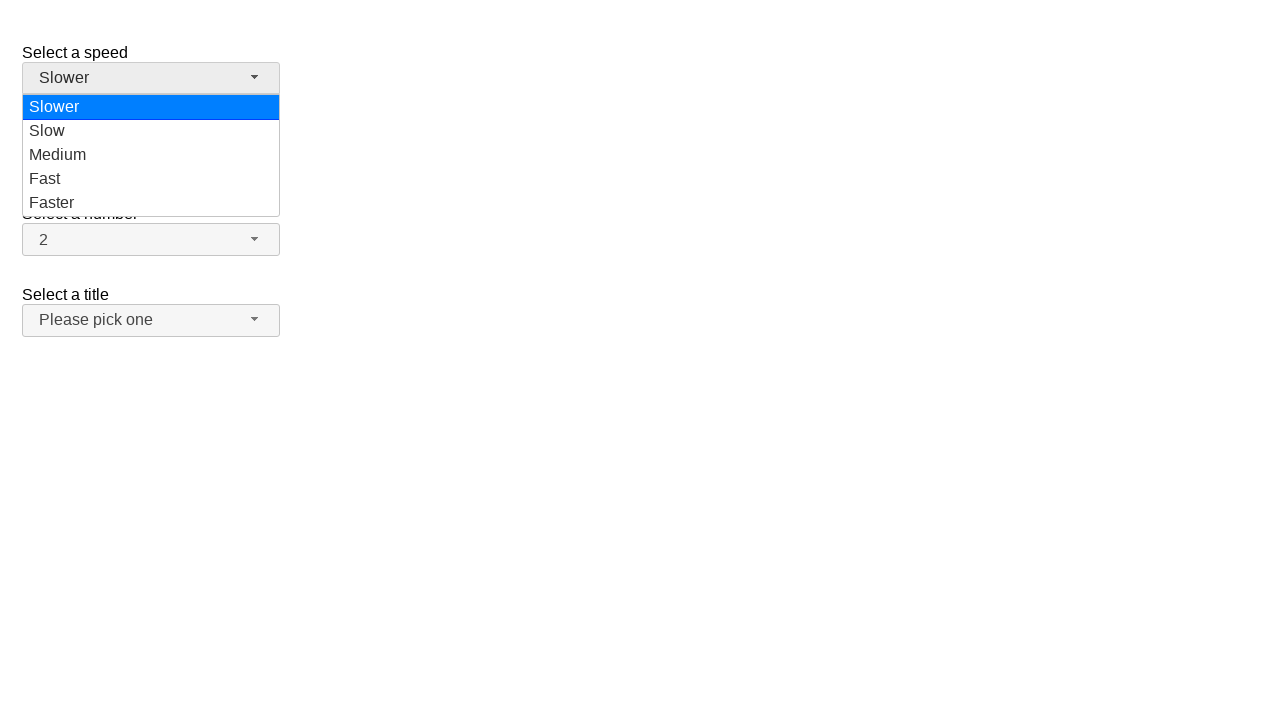

Selected 'Slow' speed option at (151, 107) on ul#speed-menu div[role='option']:has-text('Slow')
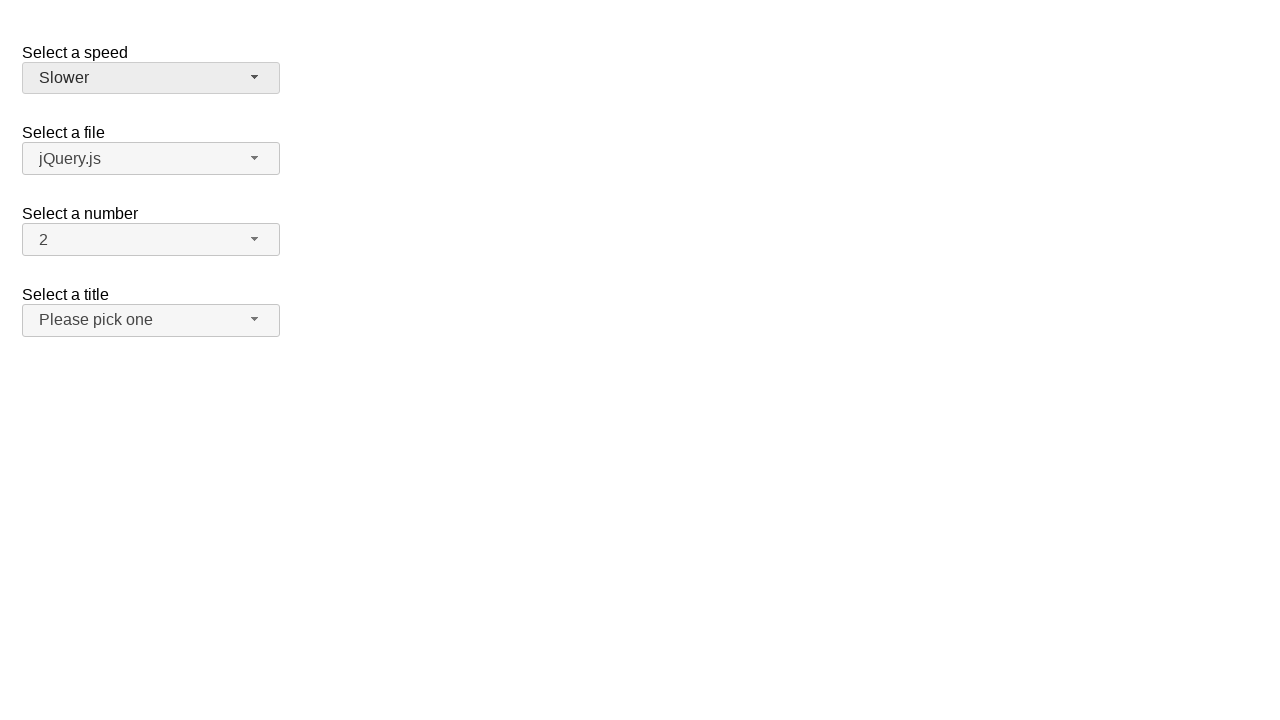

Clicked speed dropdown button at (151, 78) on span#speed-button
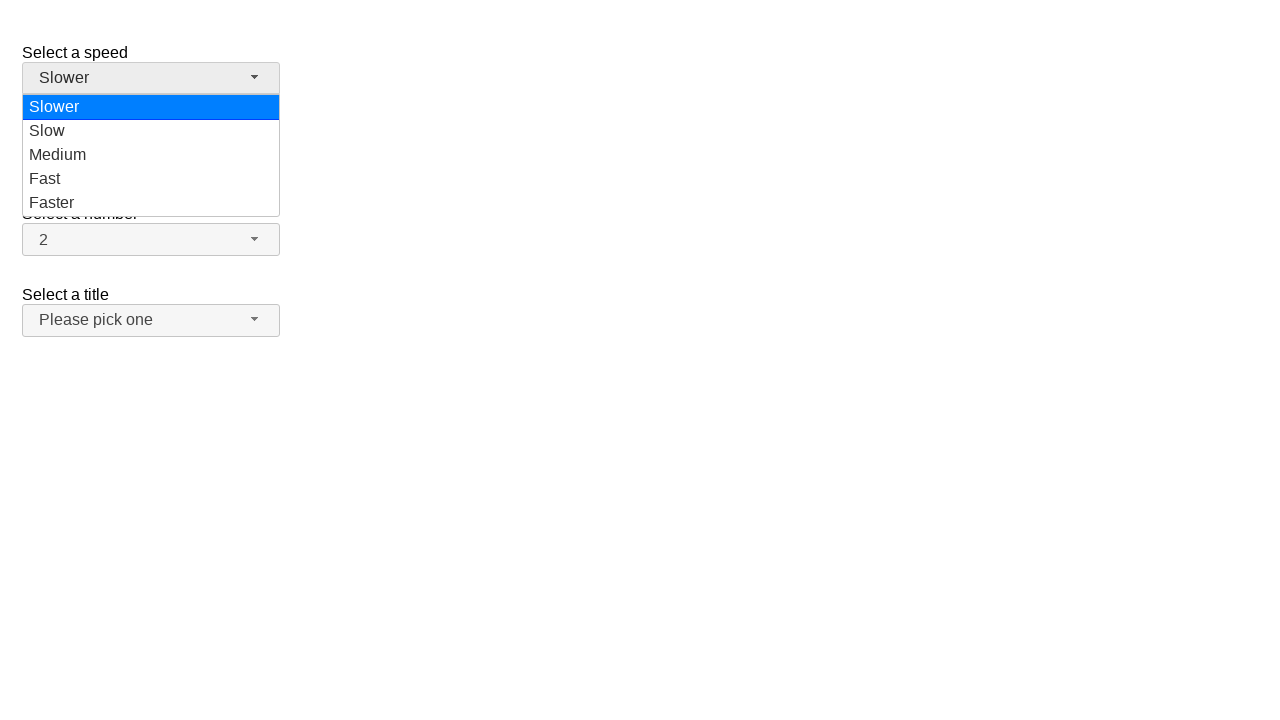

Speed menu options loaded
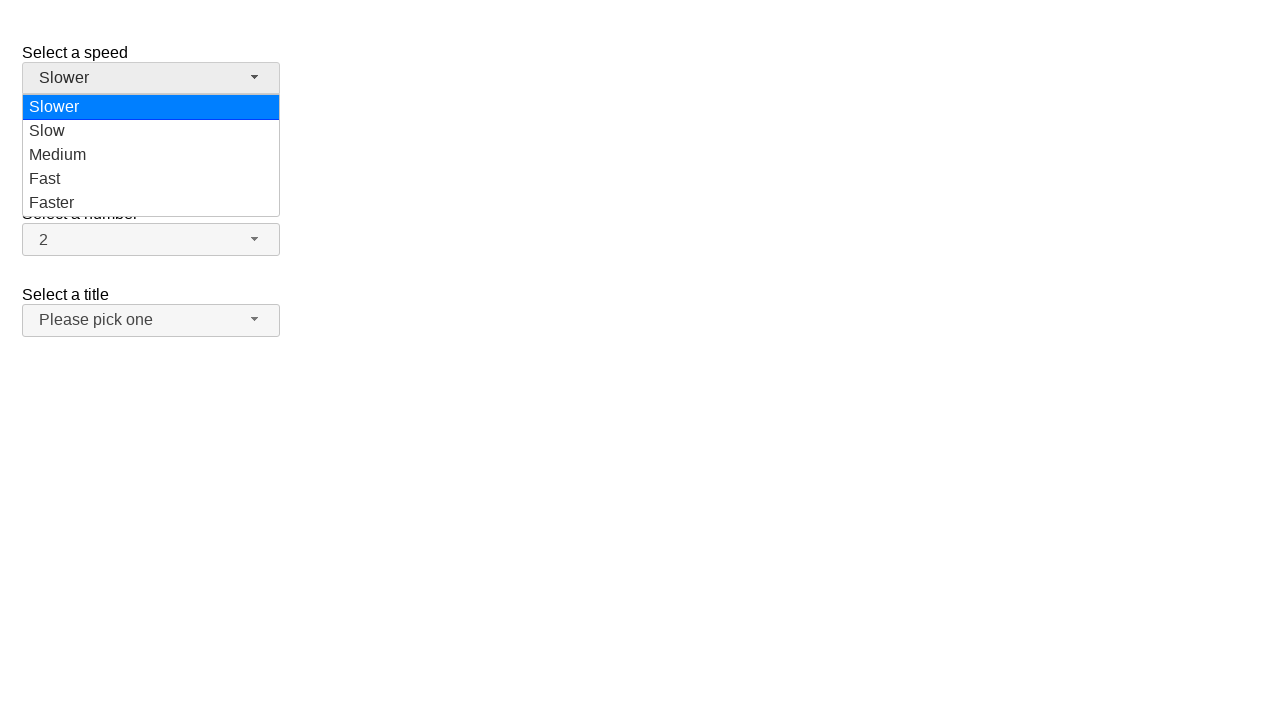

Selected 'Faster' speed option at (151, 203) on ul#speed-menu div[role='option']:has-text('Faster')
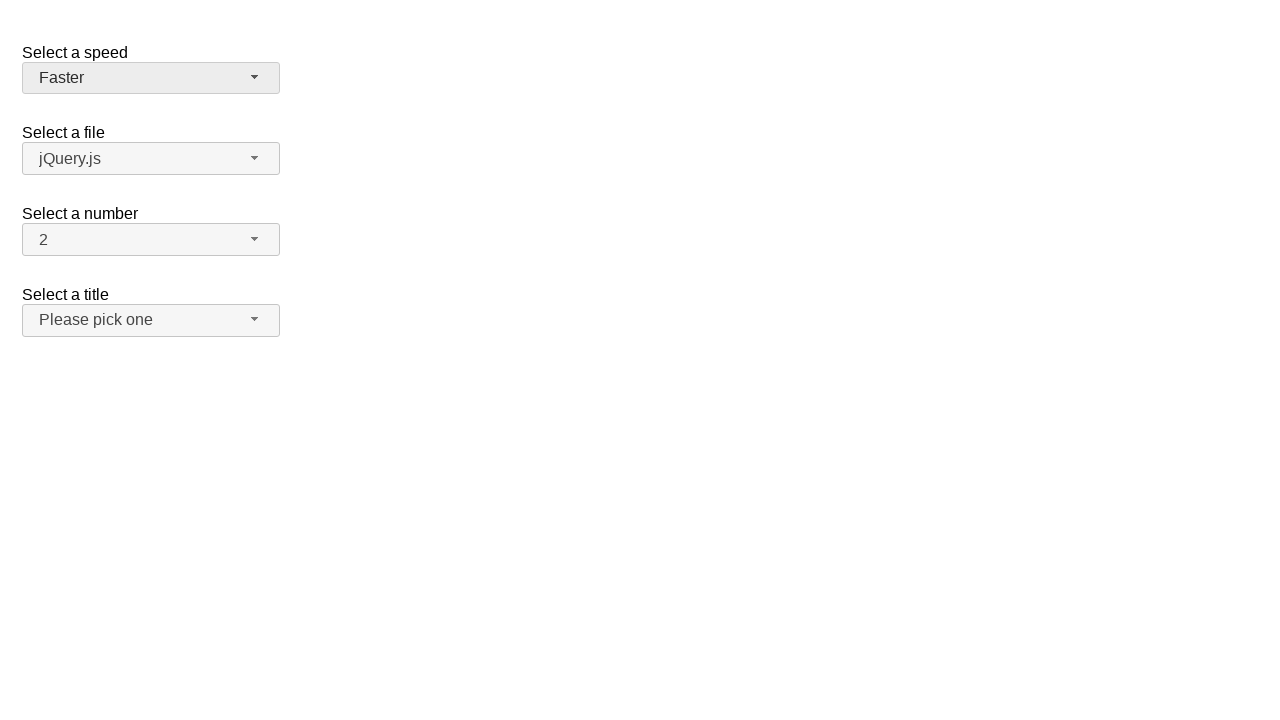

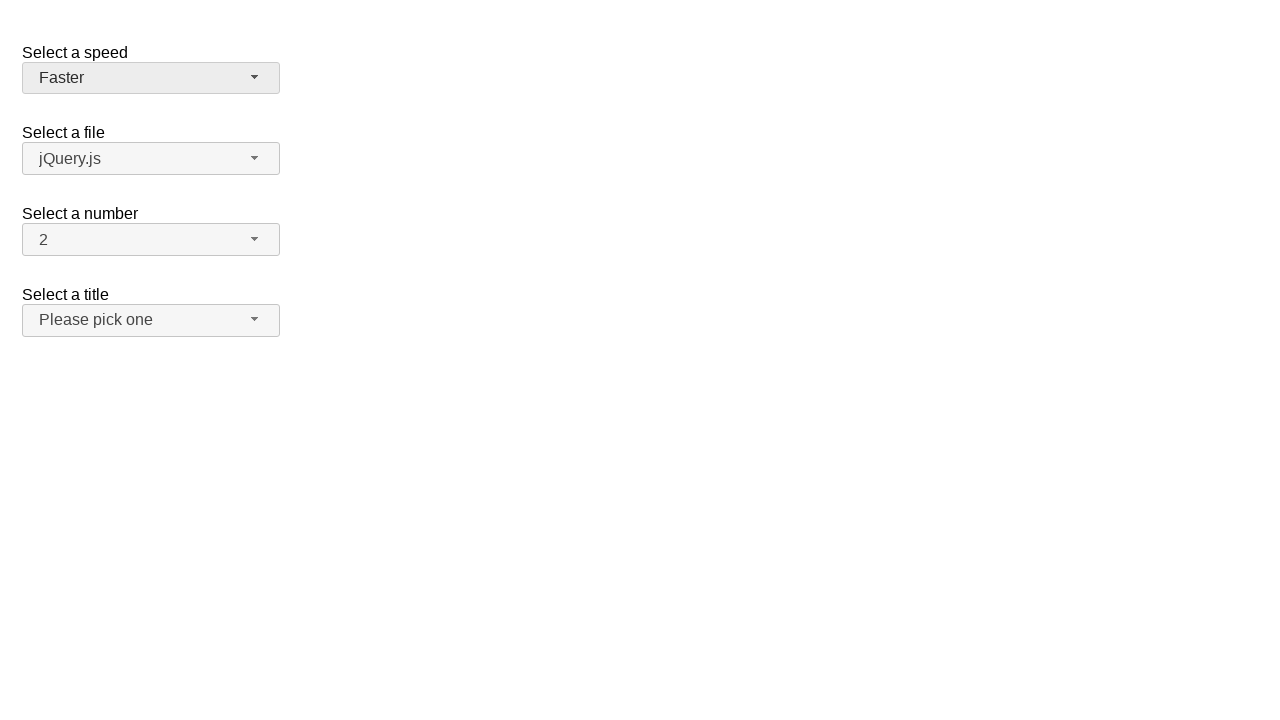